Tests an e-commerce flow by browsing products, selecting Selenium product, adding to cart, navigating to cart, and updating quantity

Starting URL: https://rahulshettyacademy.com/angularAppdemo/

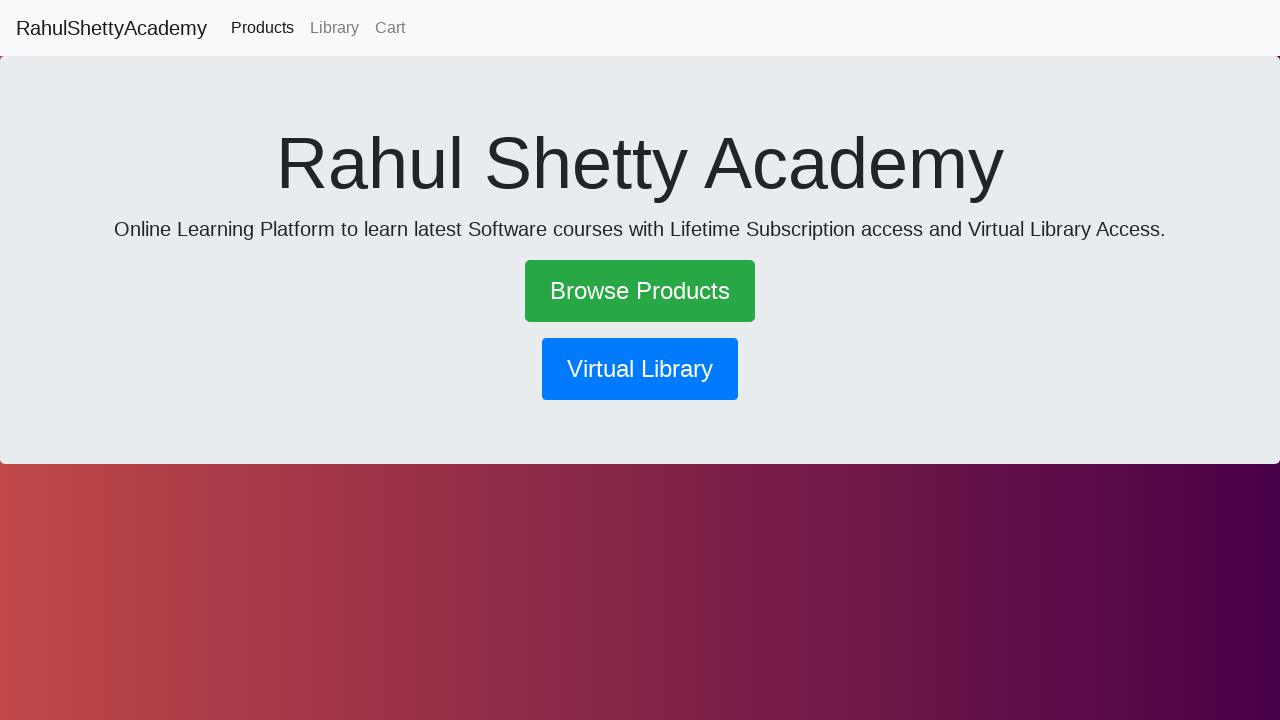

Clicked on Browse Products link at (640, 291) on text=Browse Products
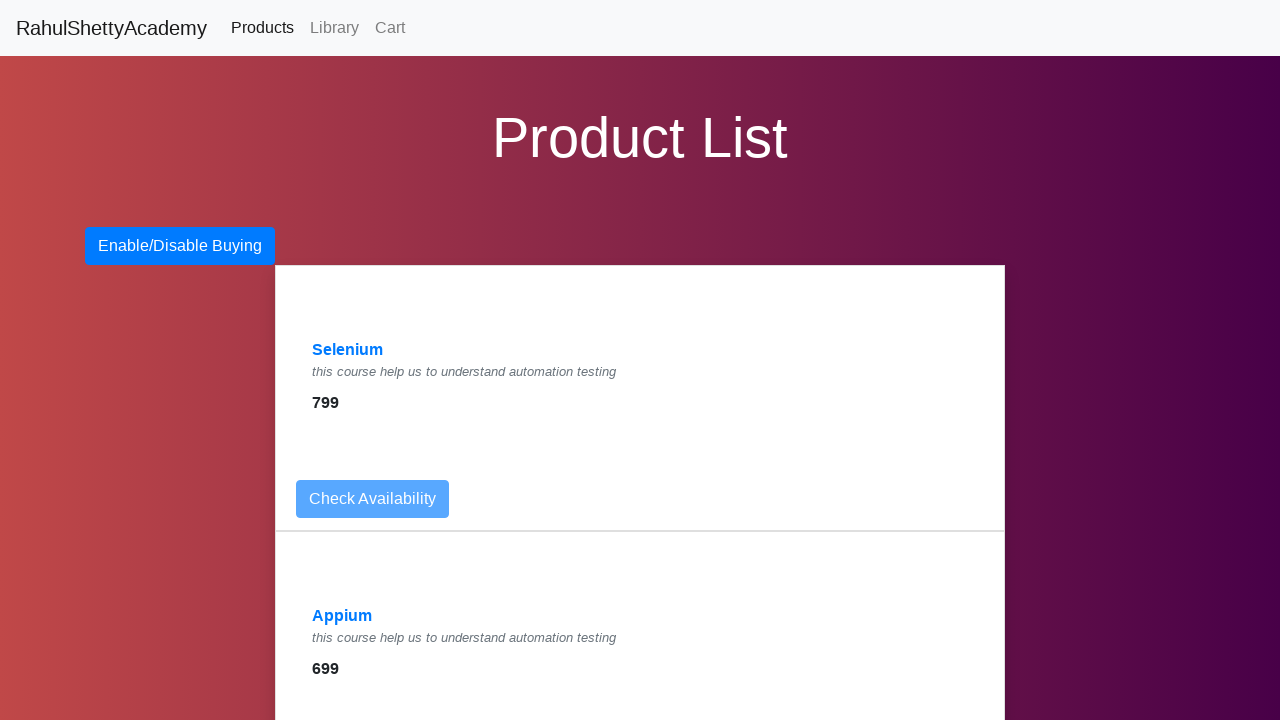

Clicked on Selenium product at (348, 350) on text=Selenium
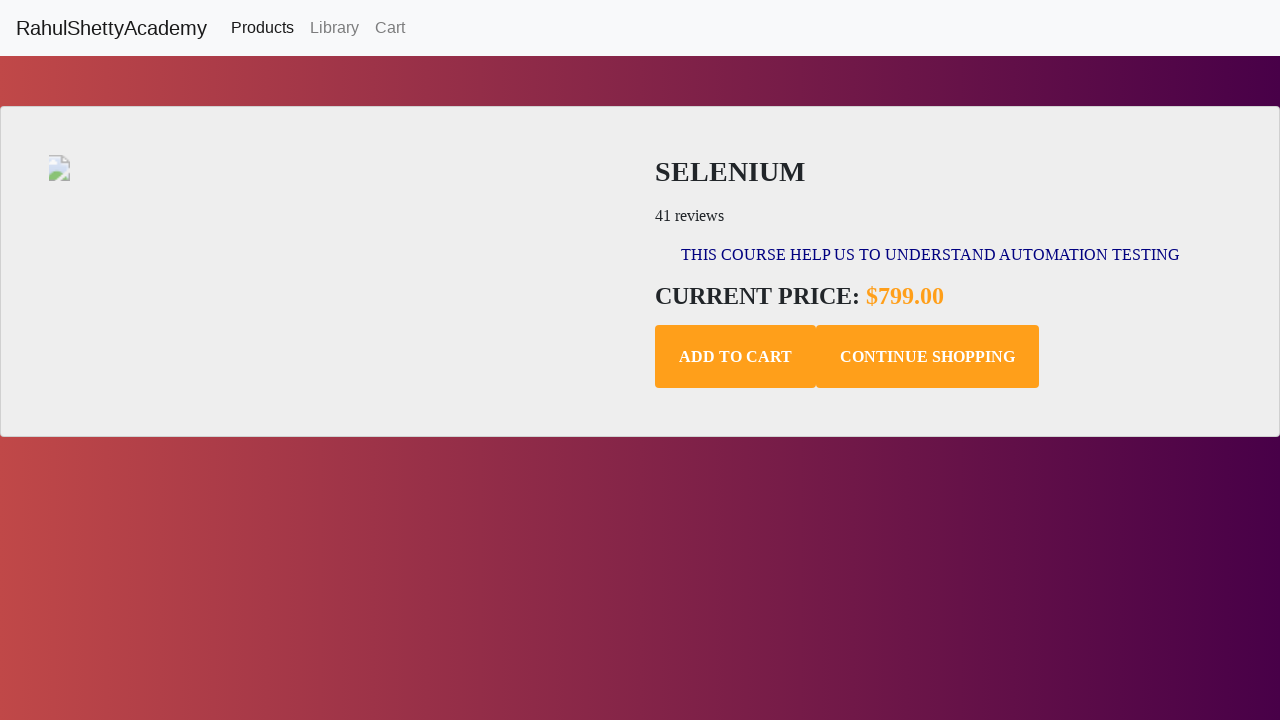

Added Selenium product to cart at (736, 357) on .add-to-cart
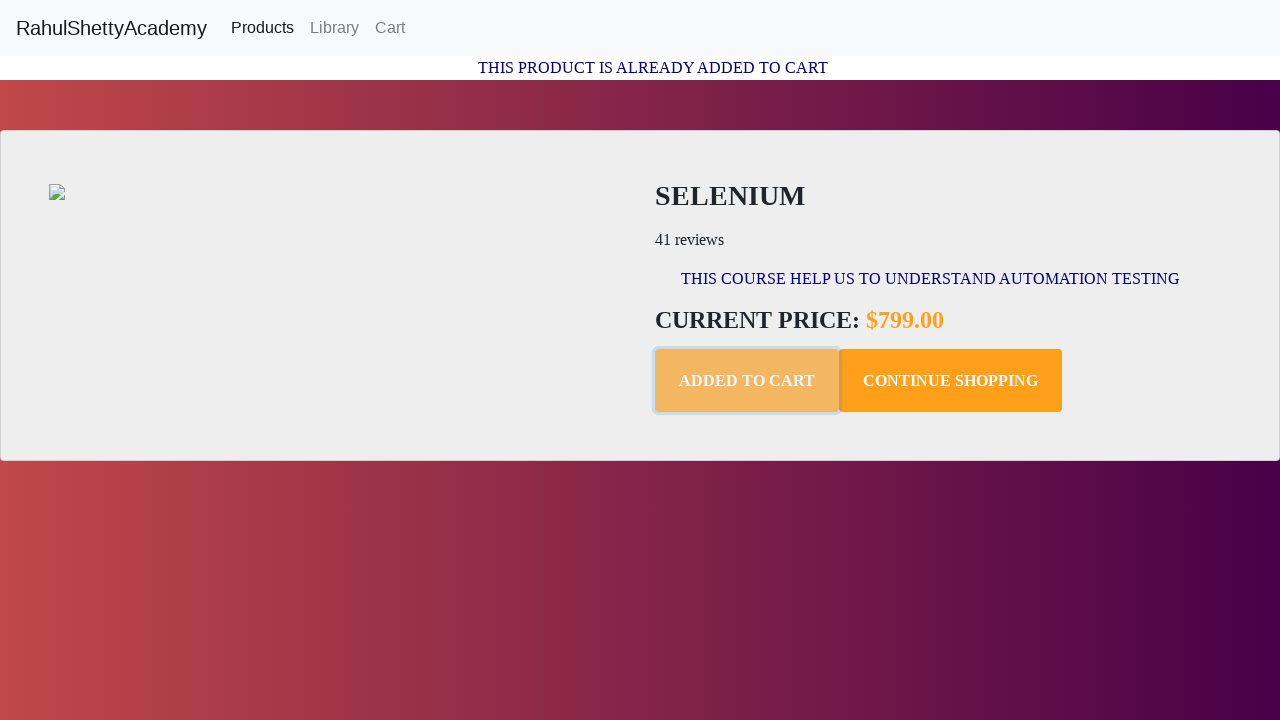

Navigated to cart at (390, 28) on text=Cart
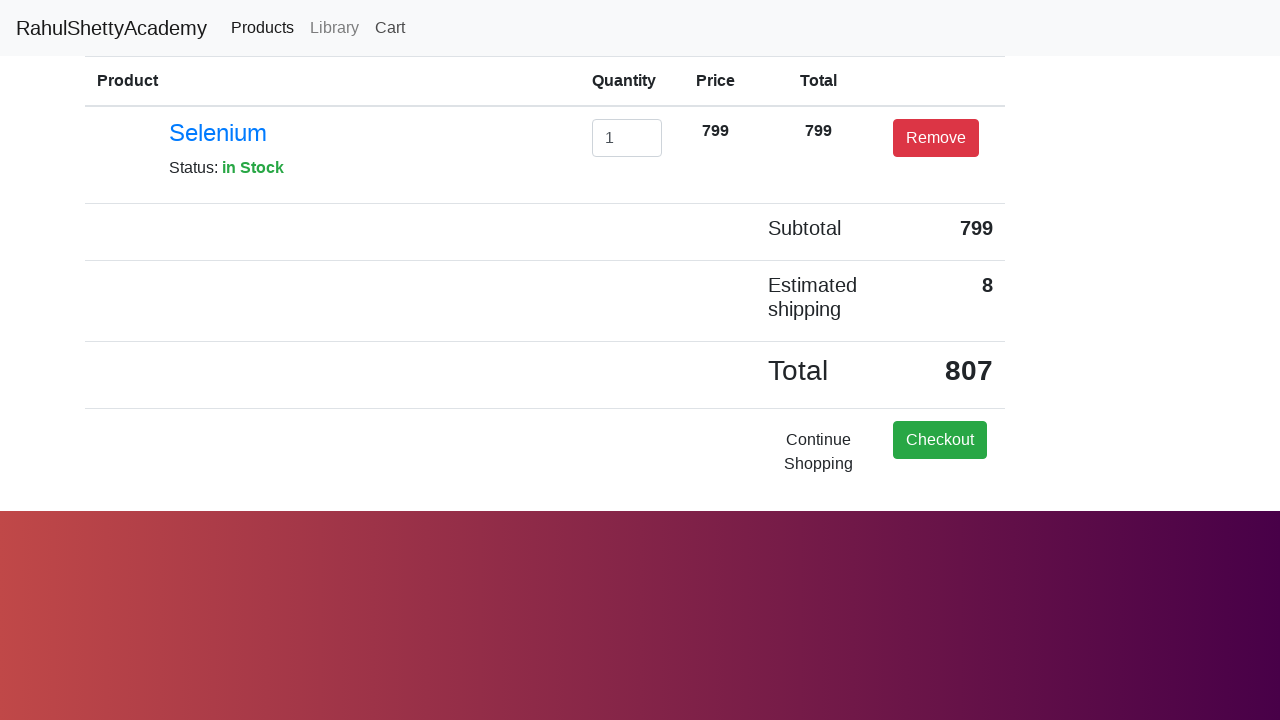

Cleared the quantity field on #exampleInputEmail1
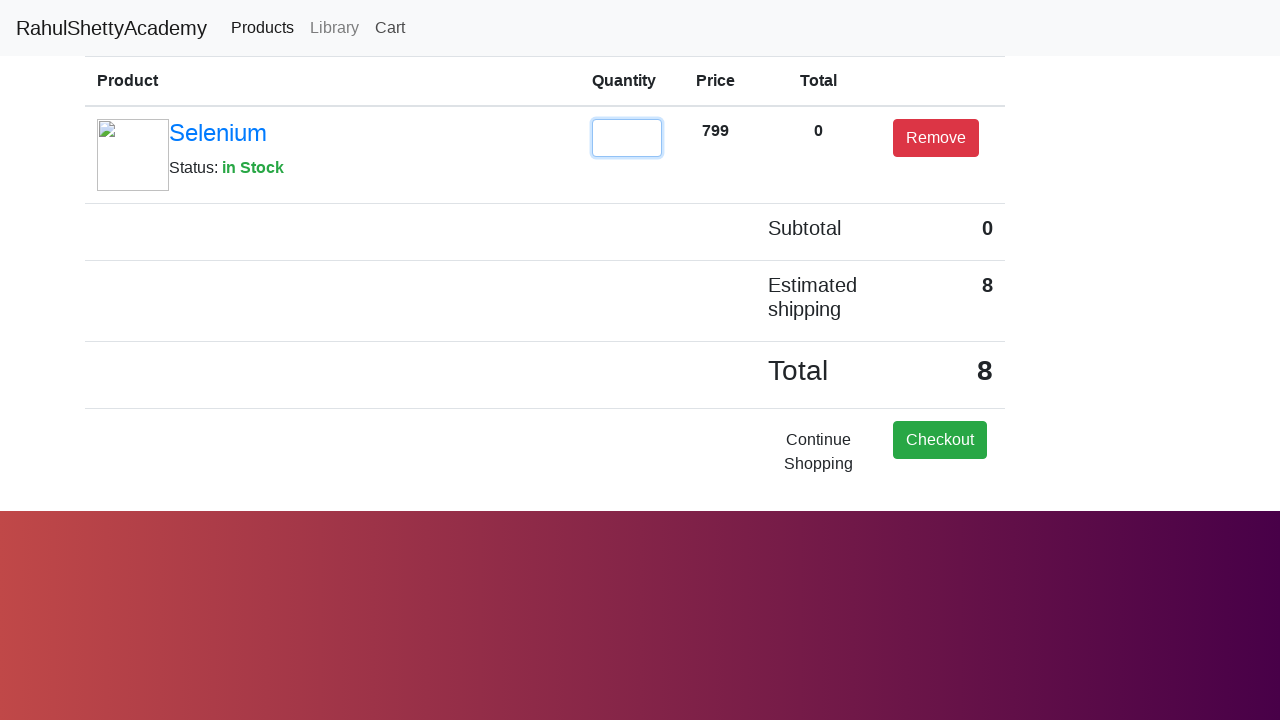

Updated quantity to 2 on #exampleInputEmail1
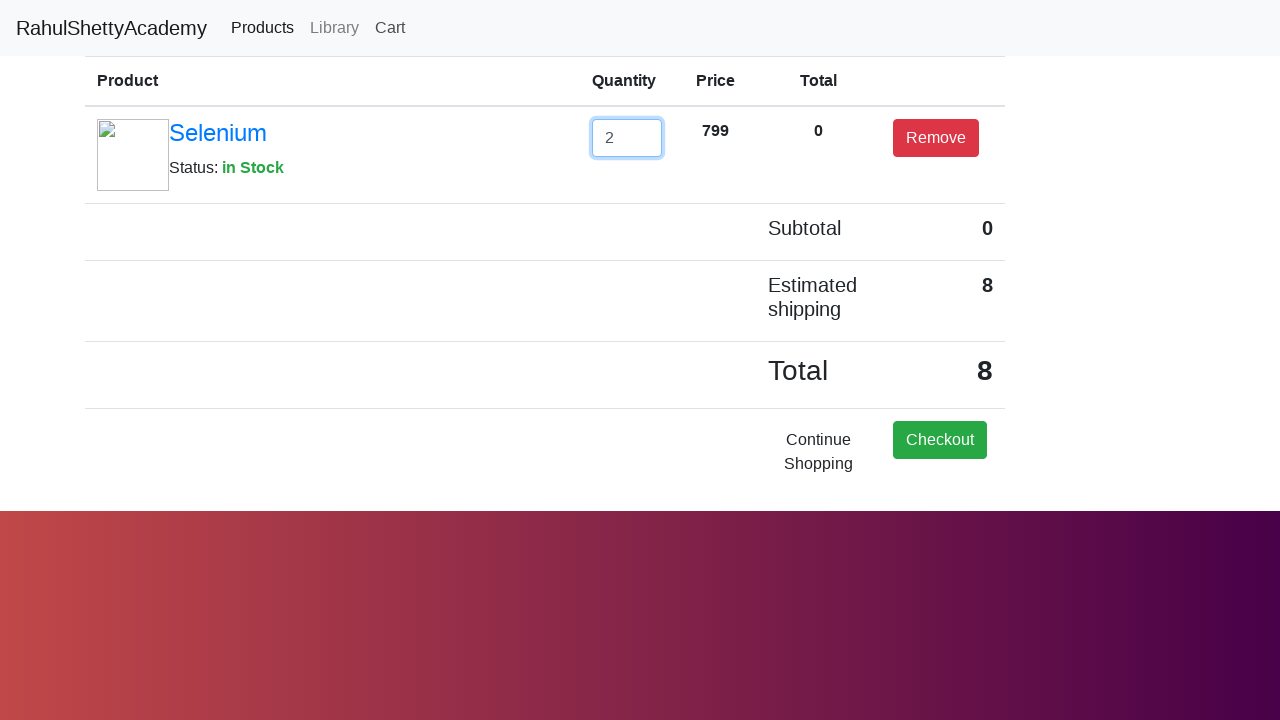

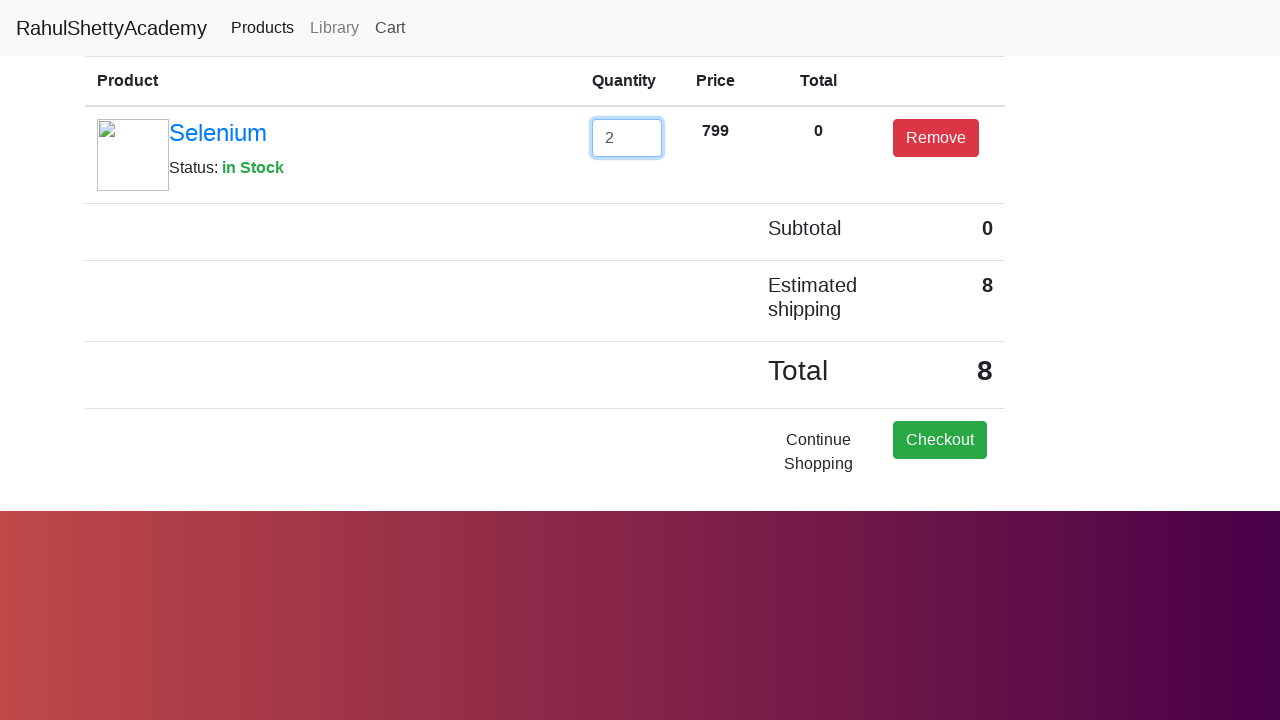